Tests that the dashboard page loads stats correctly by verifying three stat cards appear with non-empty values

Starting URL: https://divscout.app

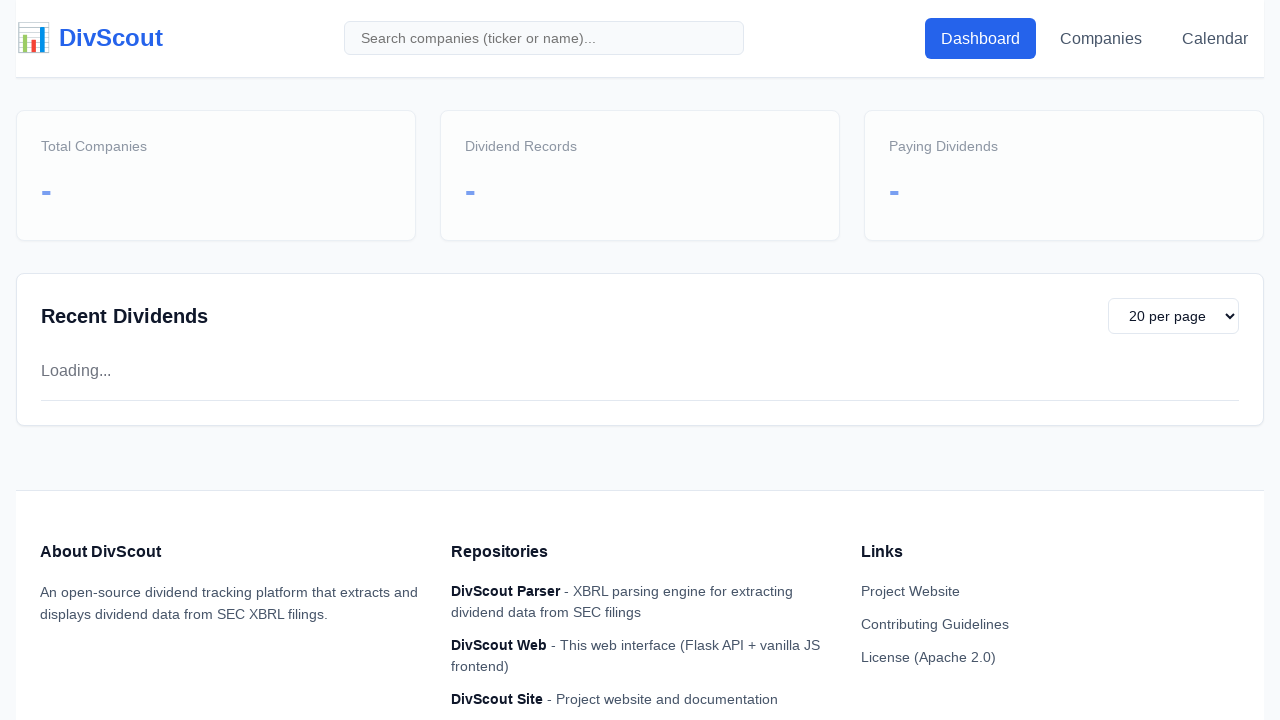

Waited for stat cards to load
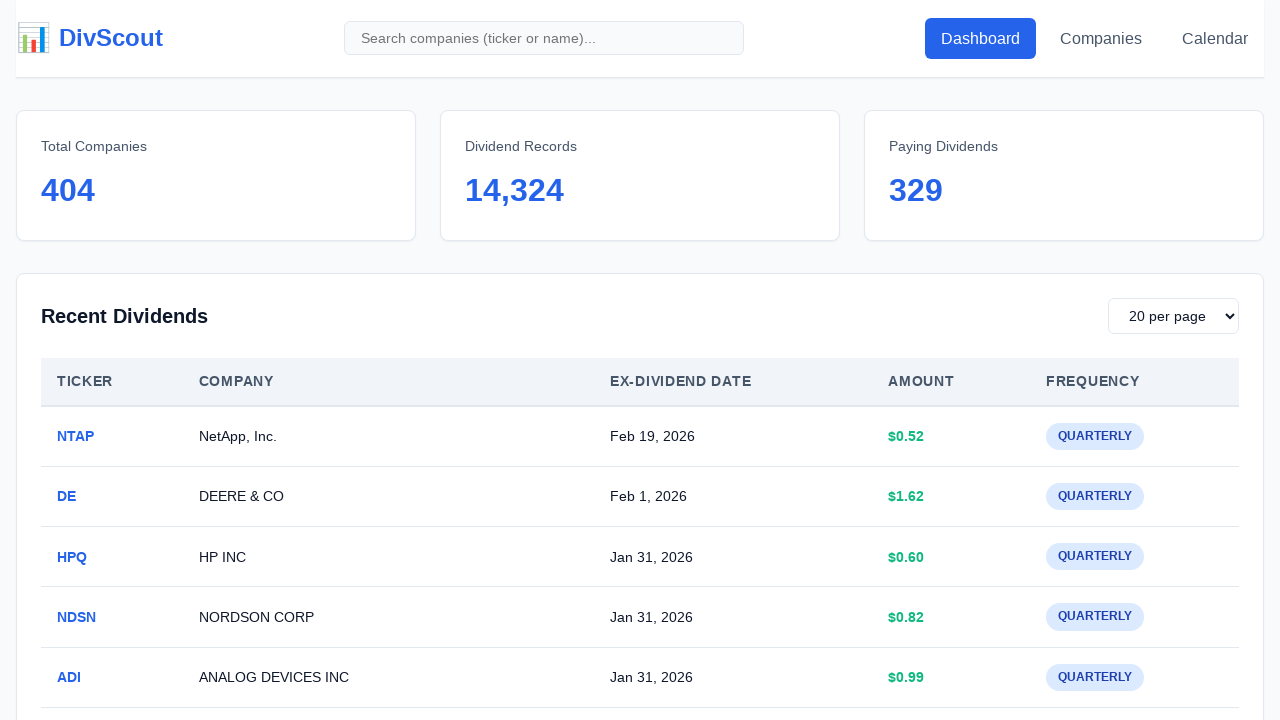

Retrieved all stat card elements
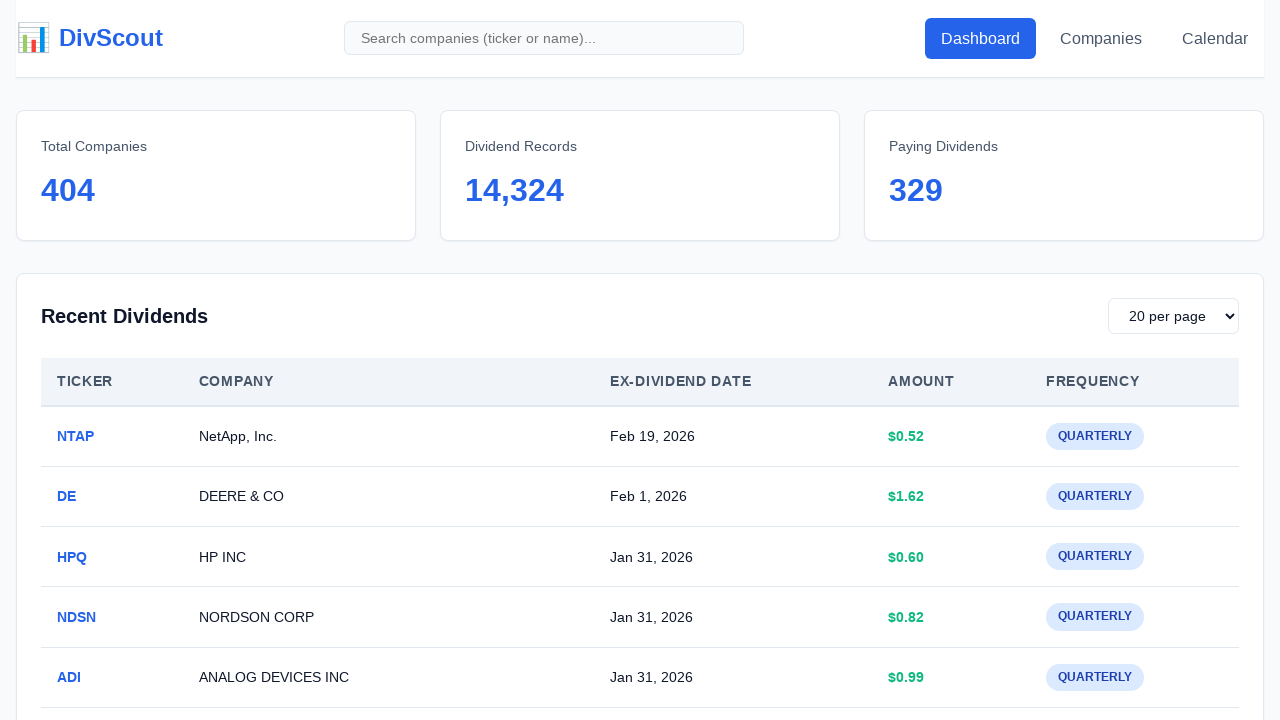

Verified exactly 3 stat cards are present
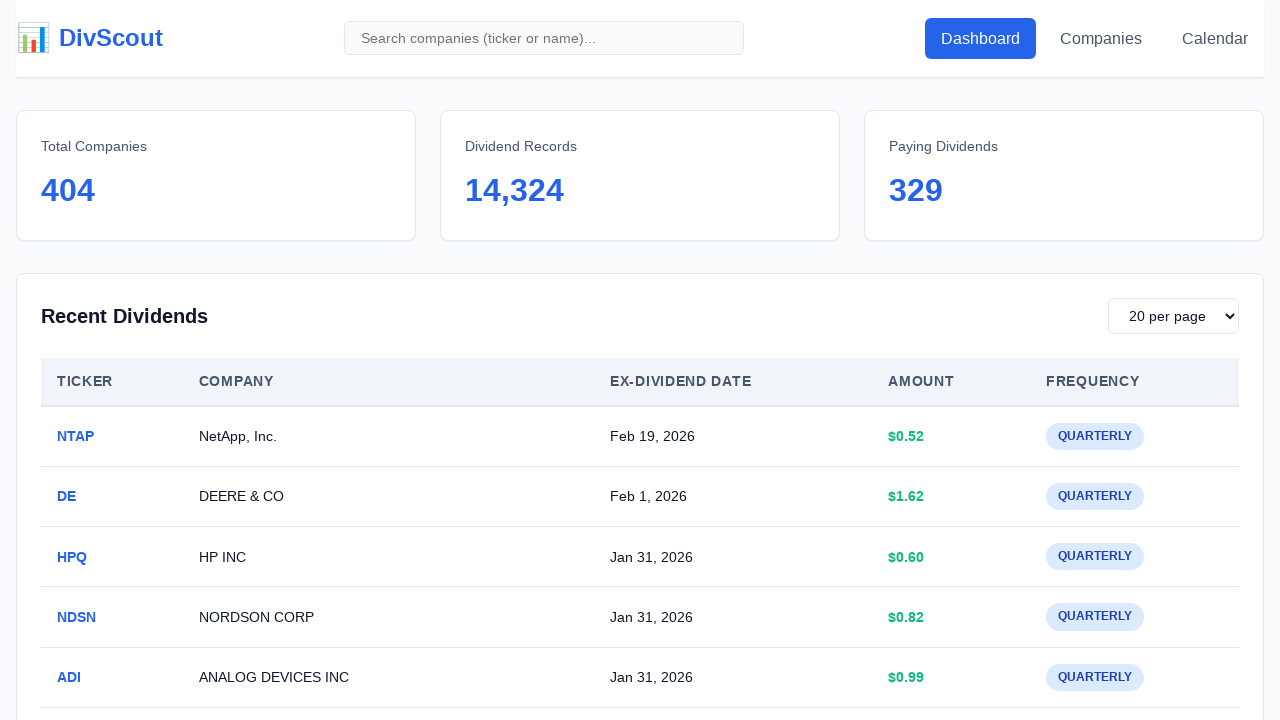

Retrieved total companies stat value
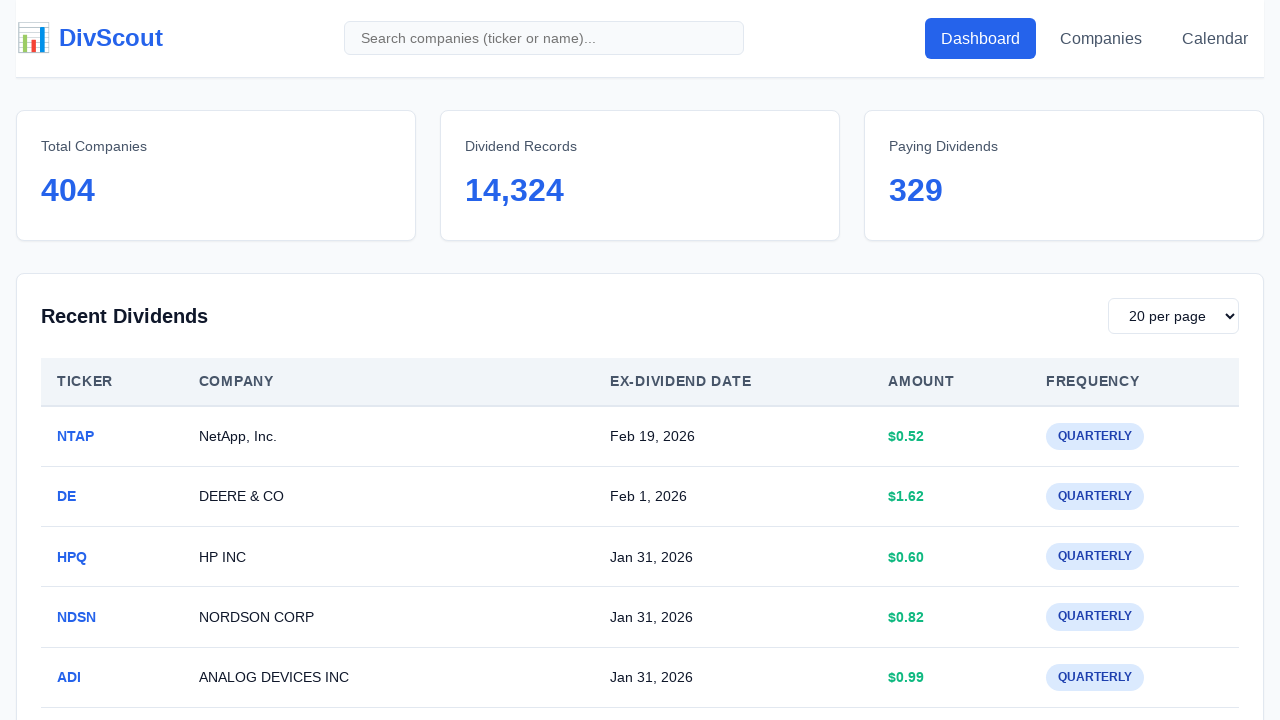

Retrieved total dividends stat value
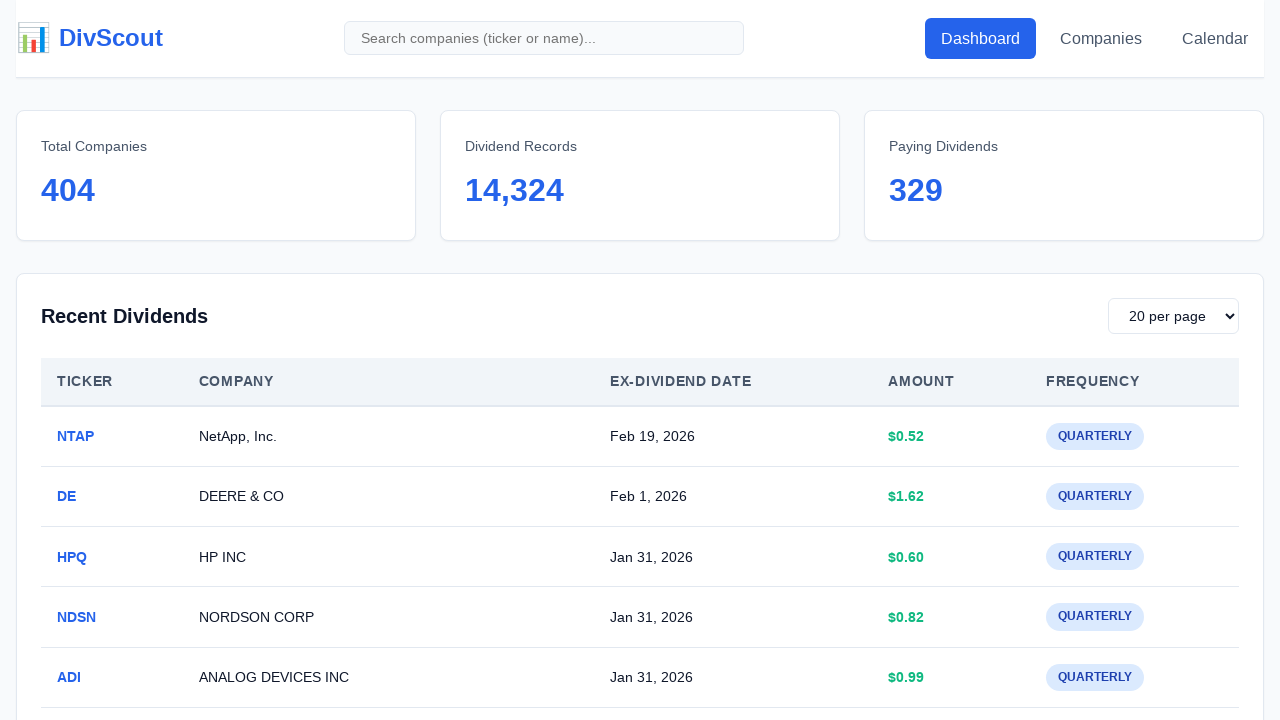

Retrieved companies with dividends stat value
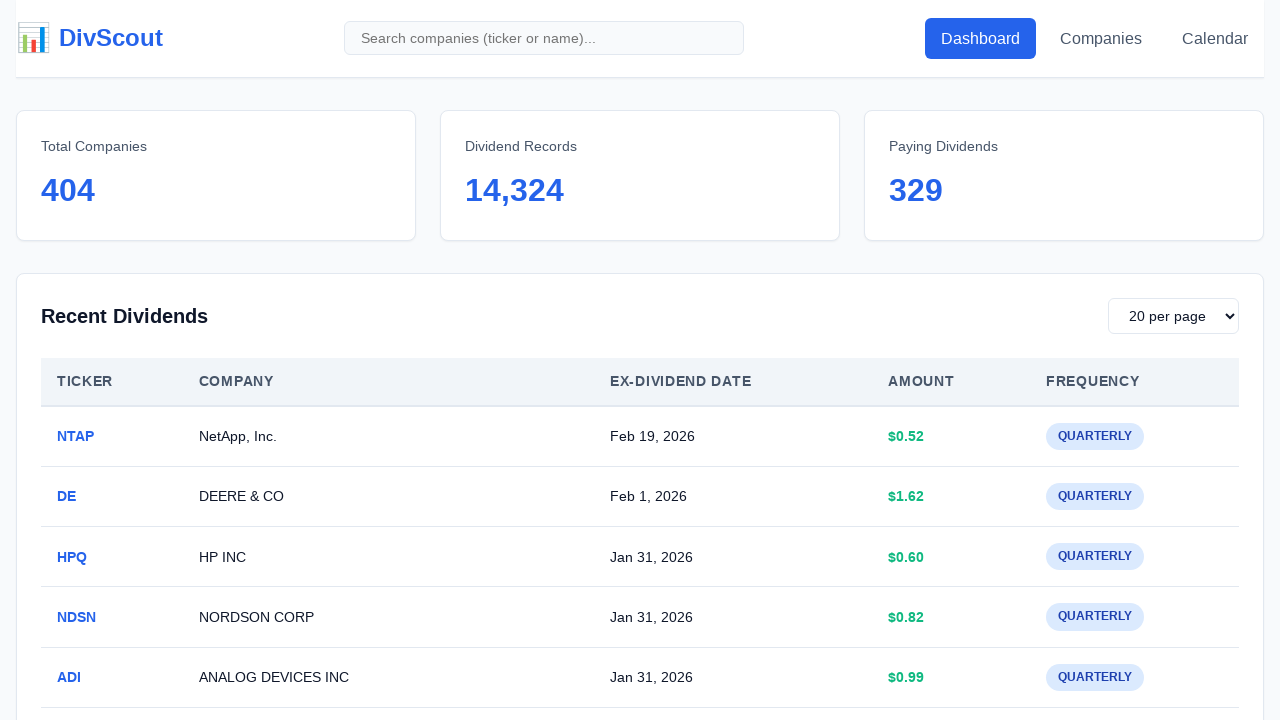

Verified total companies value is not empty
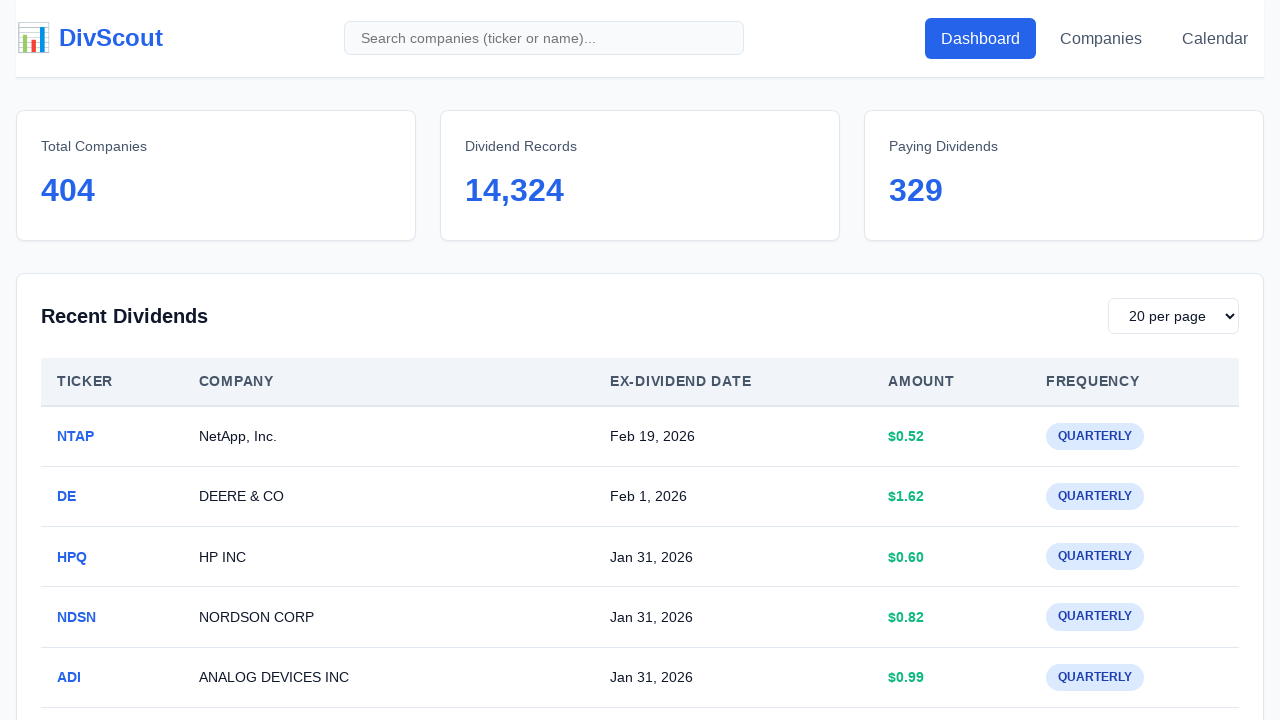

Verified total dividends value is not empty
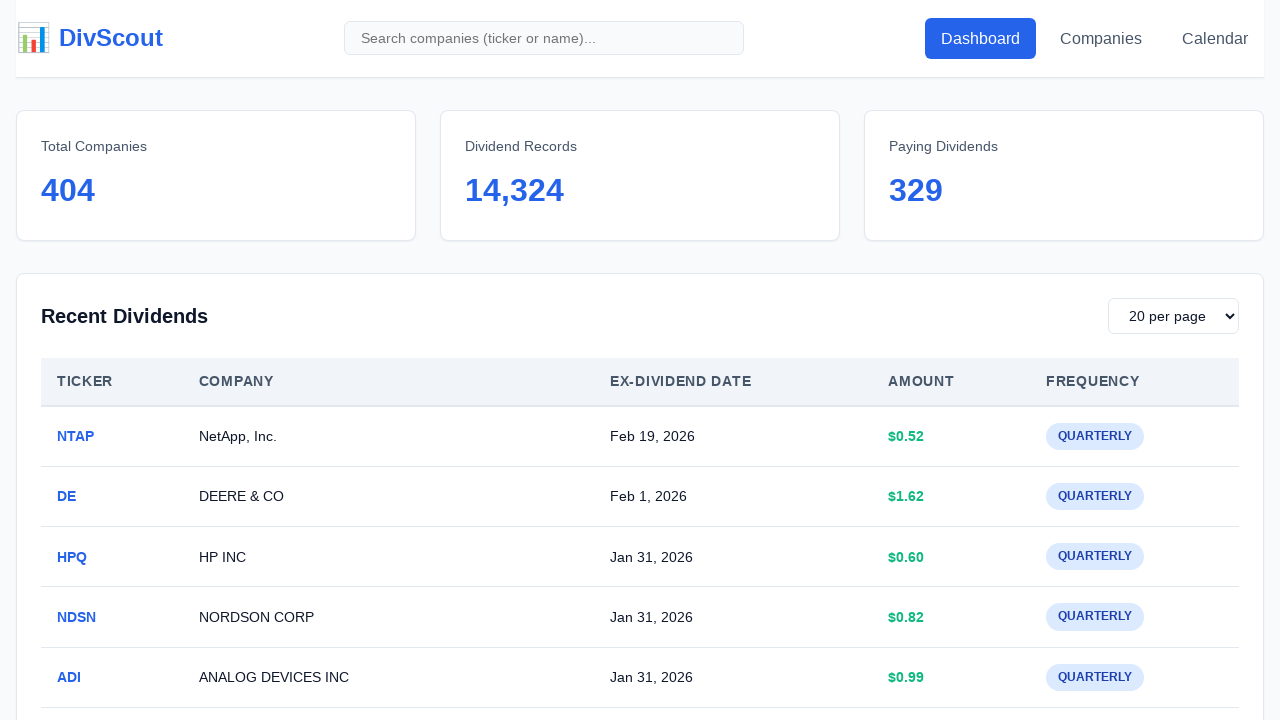

Verified companies with dividends value is not empty
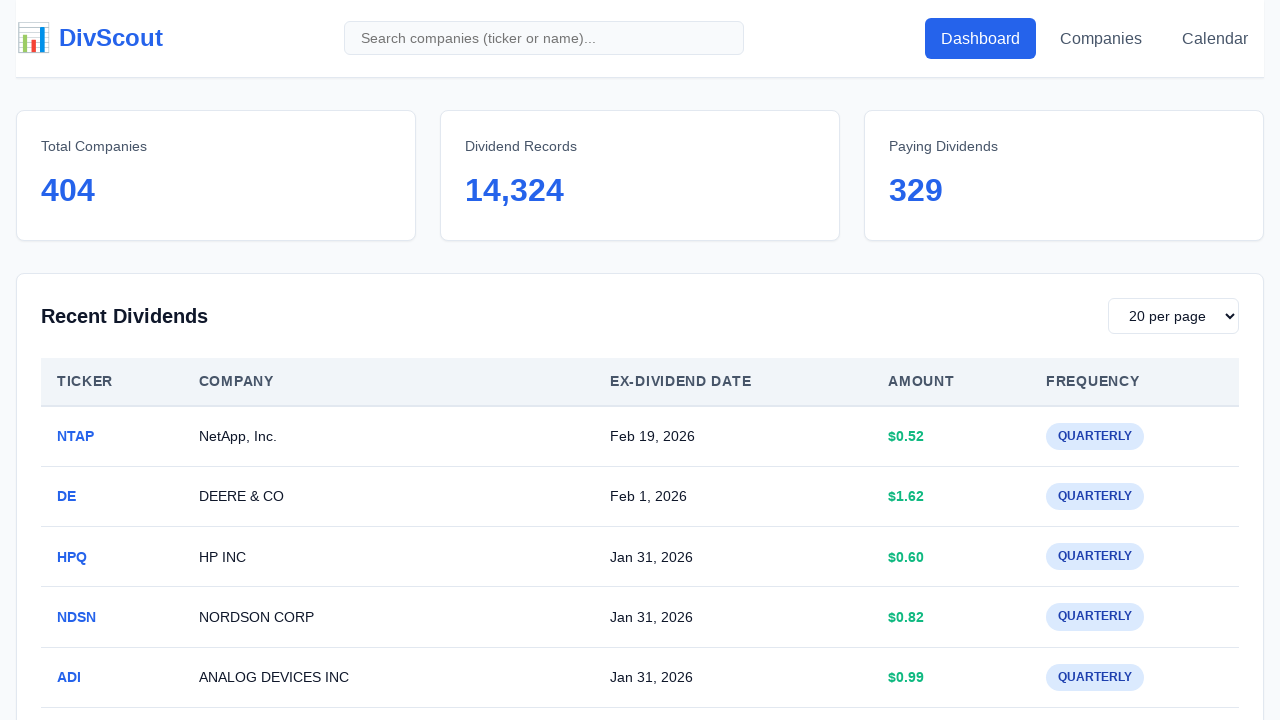

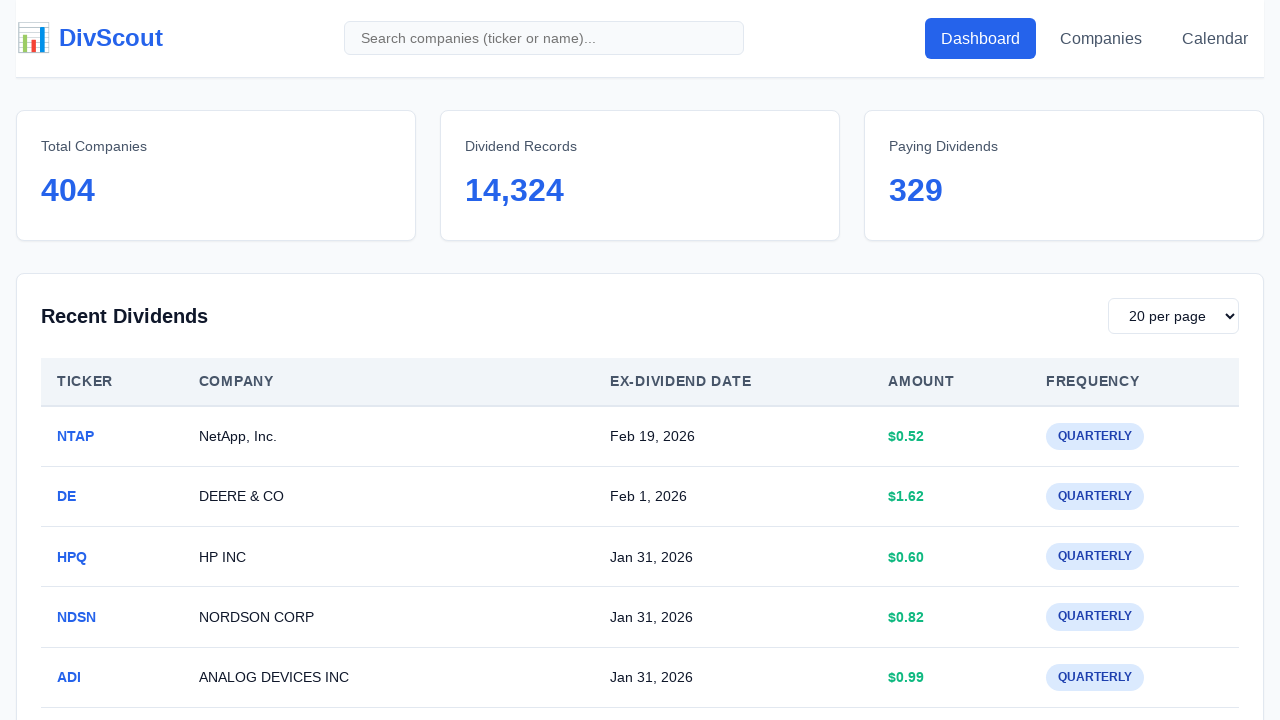